Tests right-click context menu functionality by right-clicking an element and hovering over a menu item

Starting URL: http://swisnl.github.io/jQuery-contextMenu/demo.html

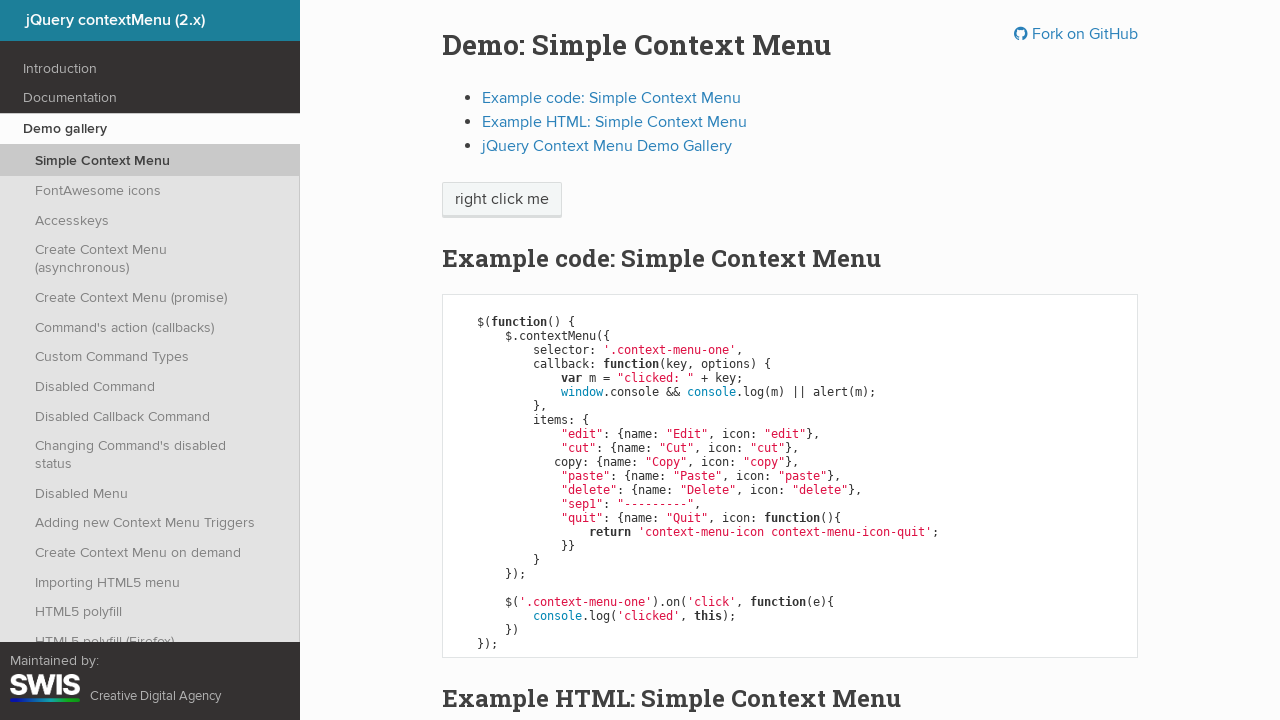

Right-clicked on 'right click me' element to open context menu at (502, 200) on span:has-text('right click me')
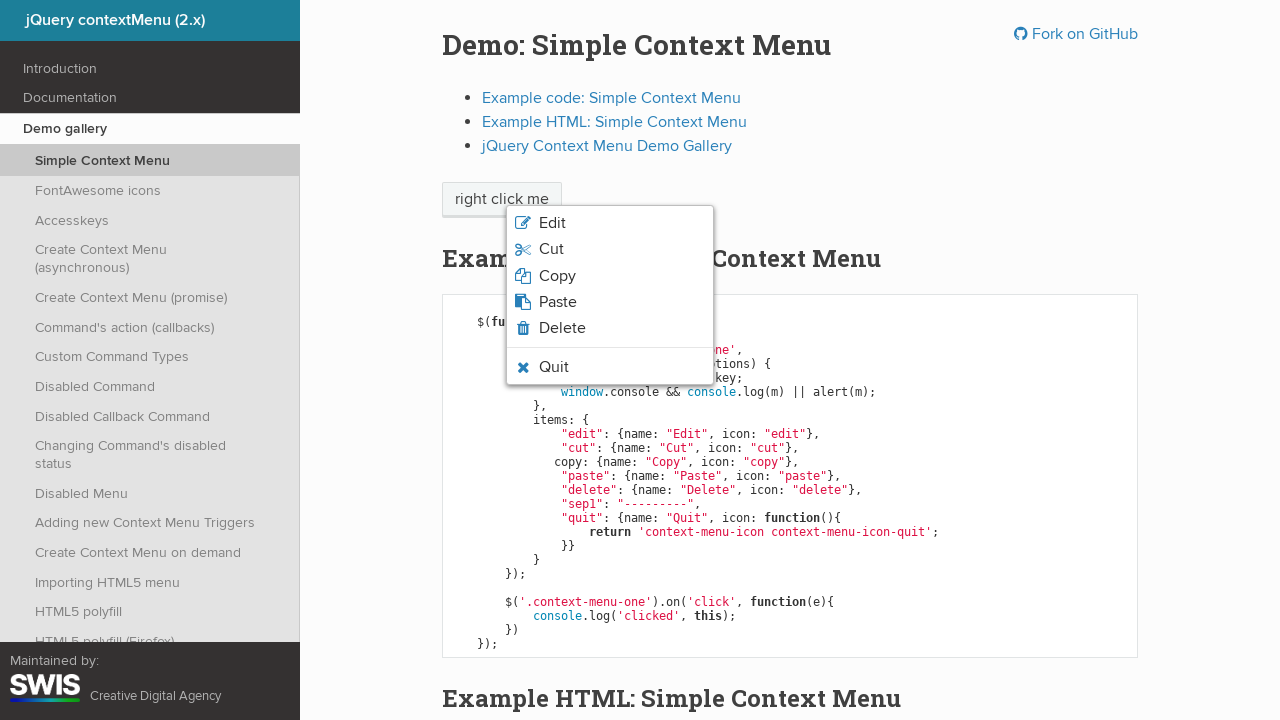

Hovered over the quit option in context menu at (610, 367) on li.context-menu-item.context-menu-icon.context-menu-icon-quit
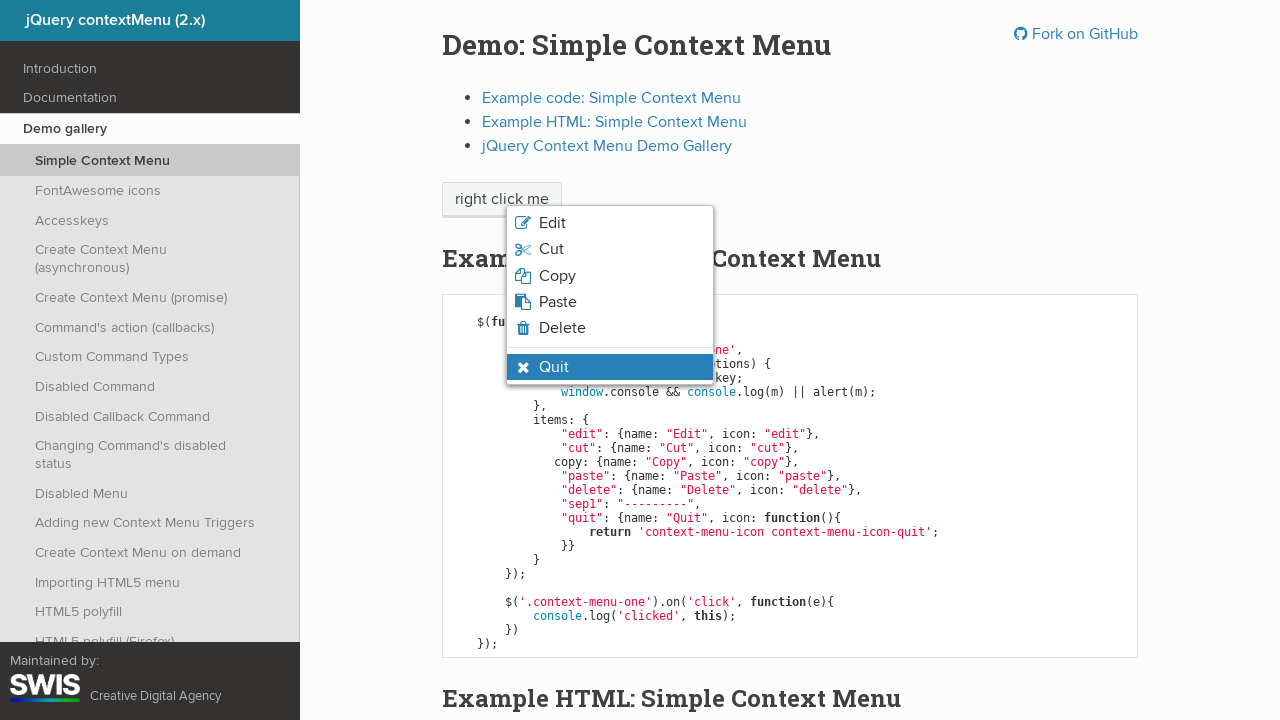

Verified that quit button has 'context-menu-visible' class
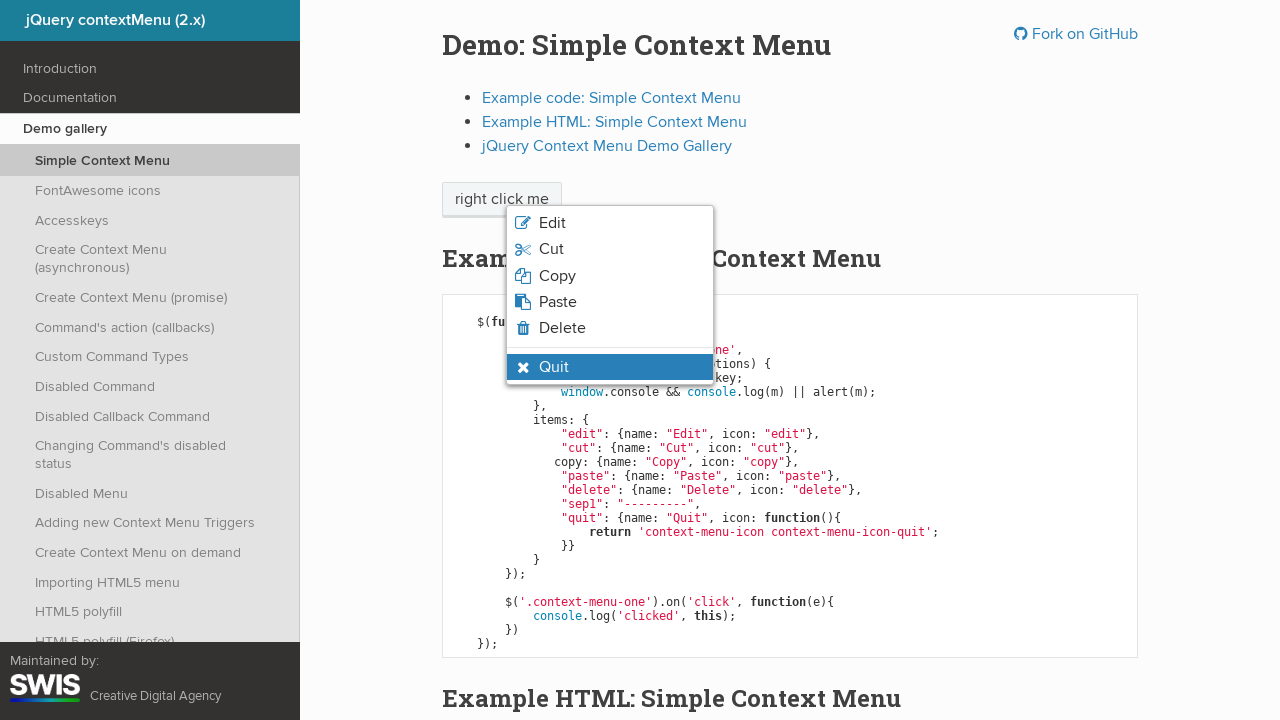

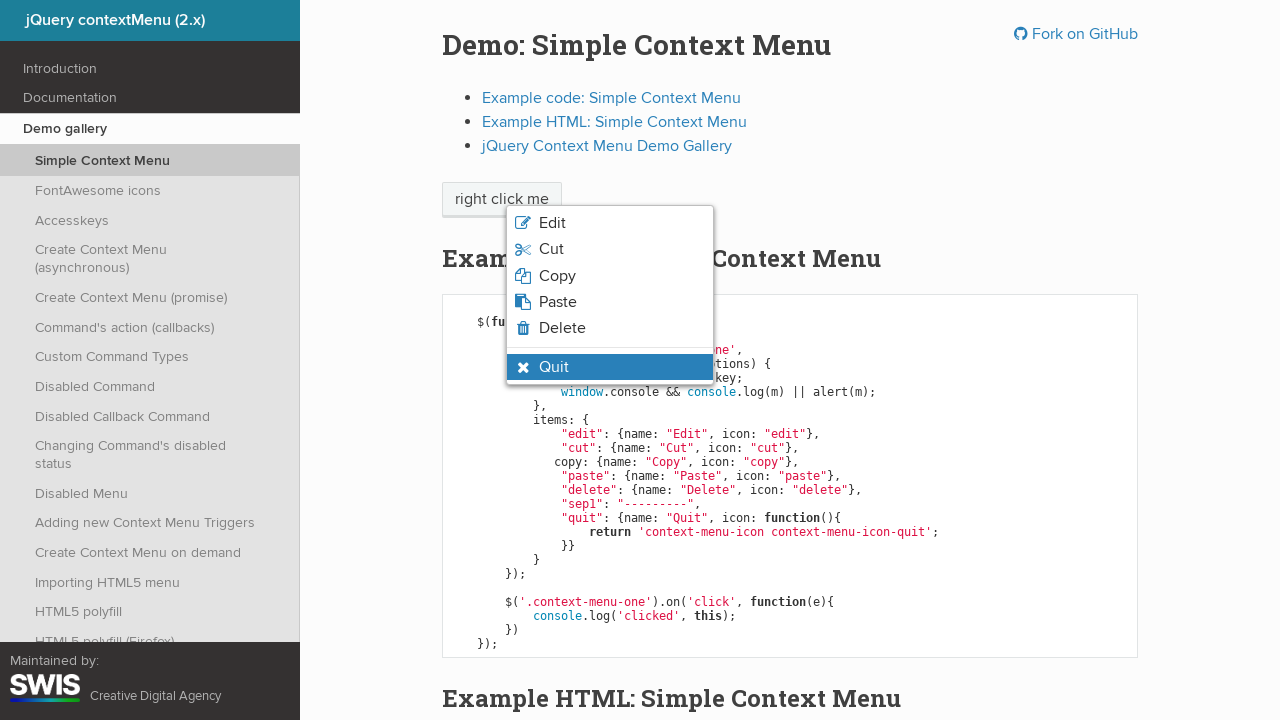